Navigates to a blog page and iterates through all button elements on the page to verify they are present

Starting URL: http://omayo.blogspot.com/

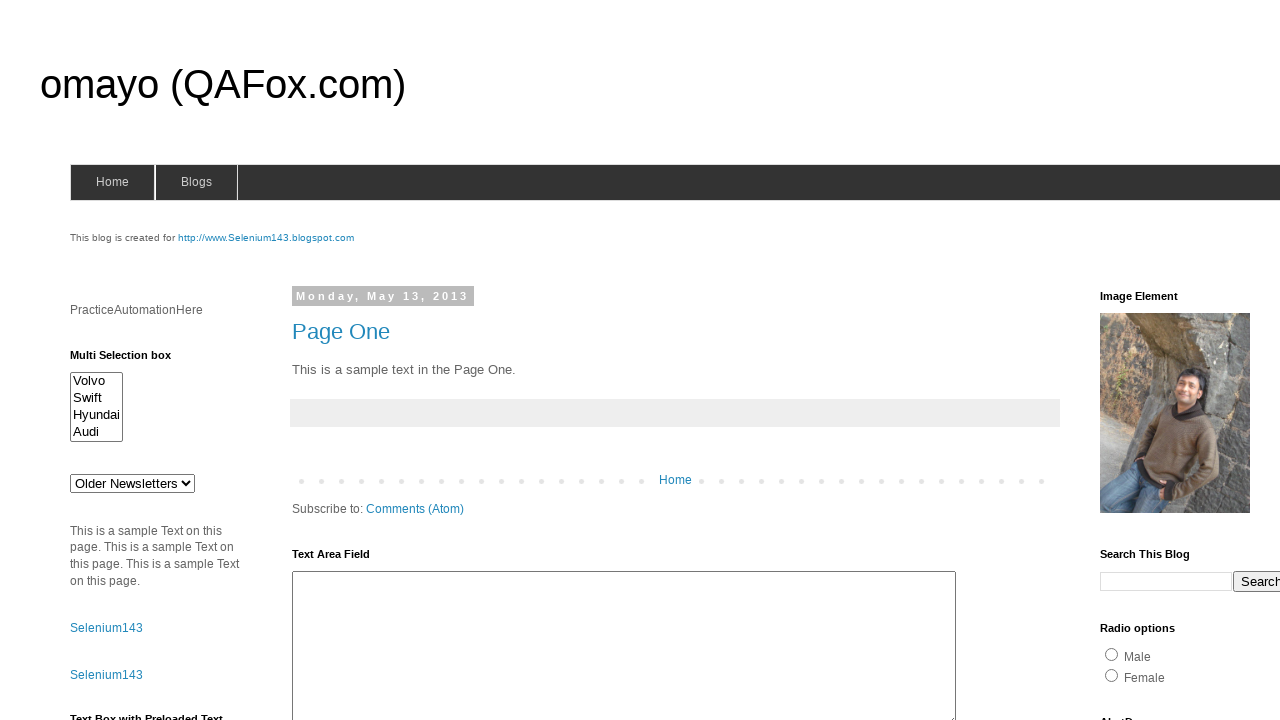

Navigated to http://omayo.blogspot.com/
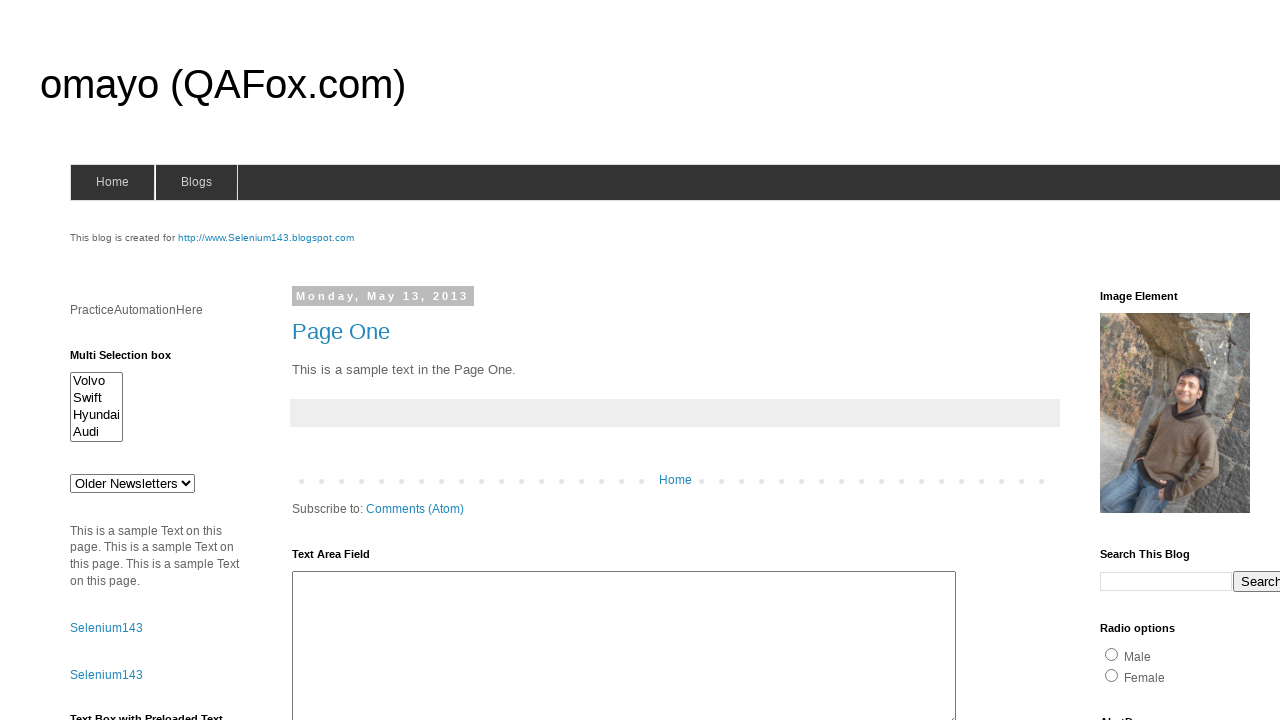

Button elements loaded on the page
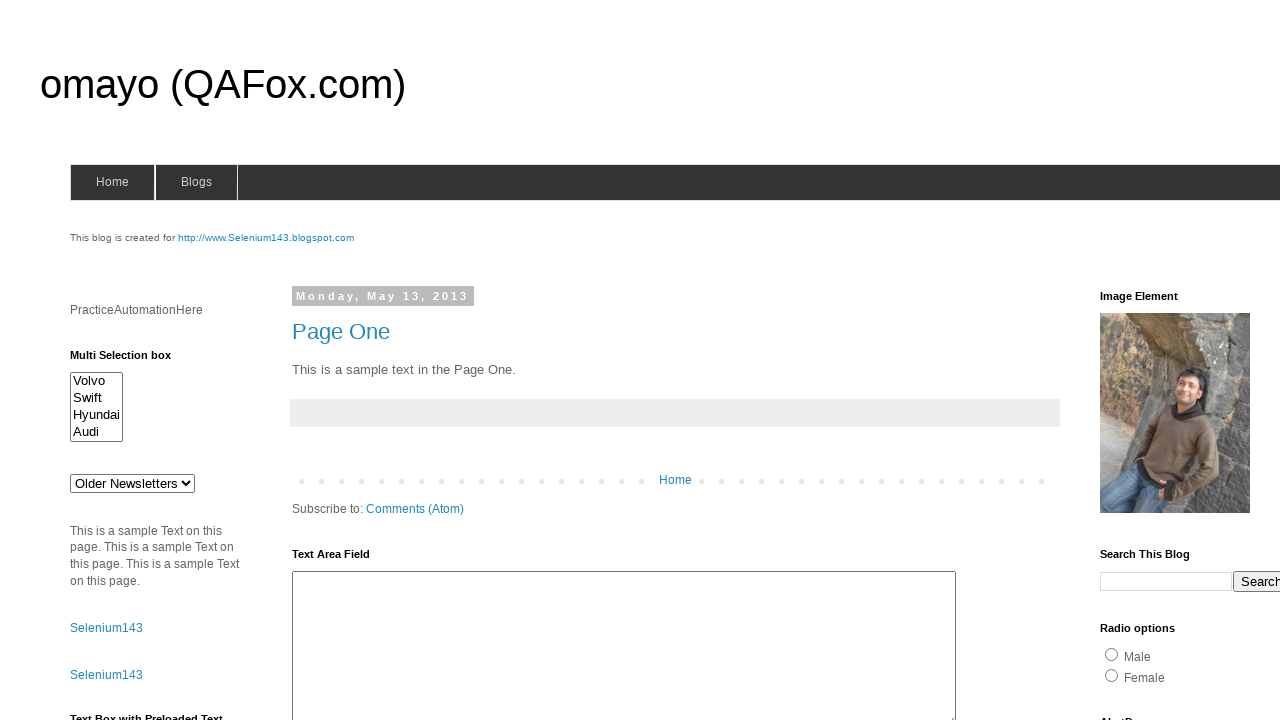

Found 13 button elements on the page
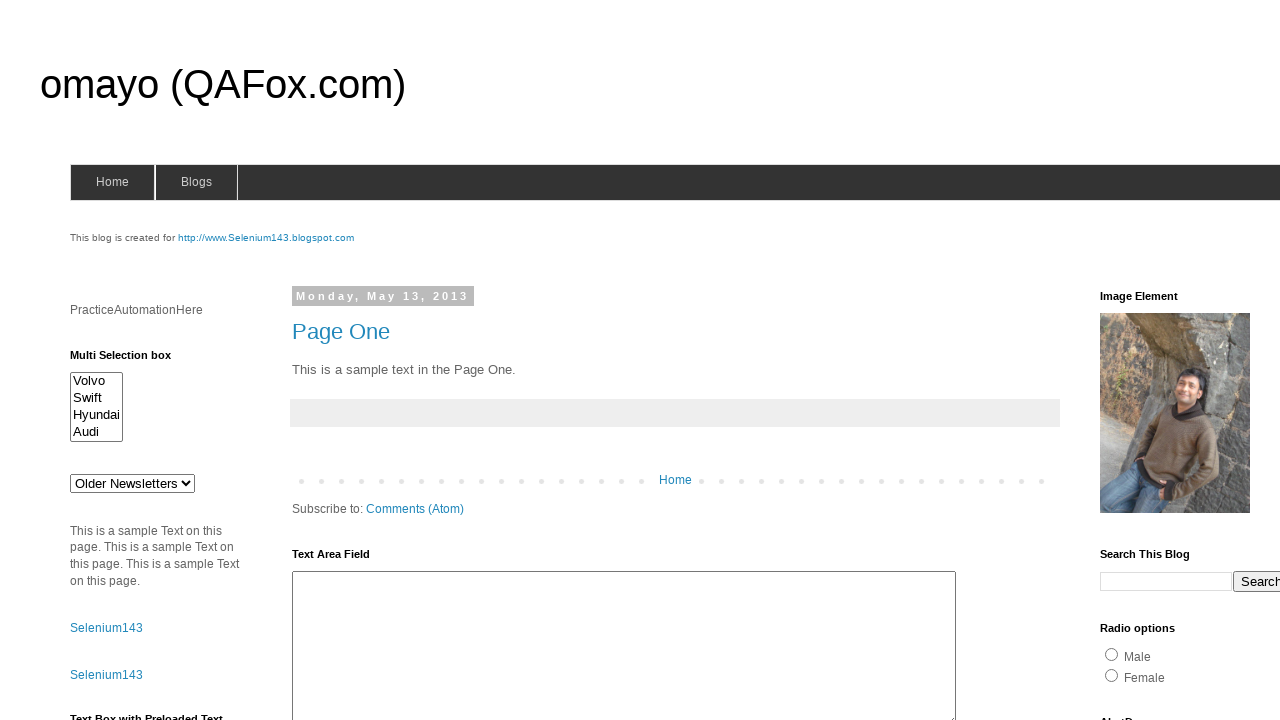

Verified button 1: ' LogIn ' is present on the page
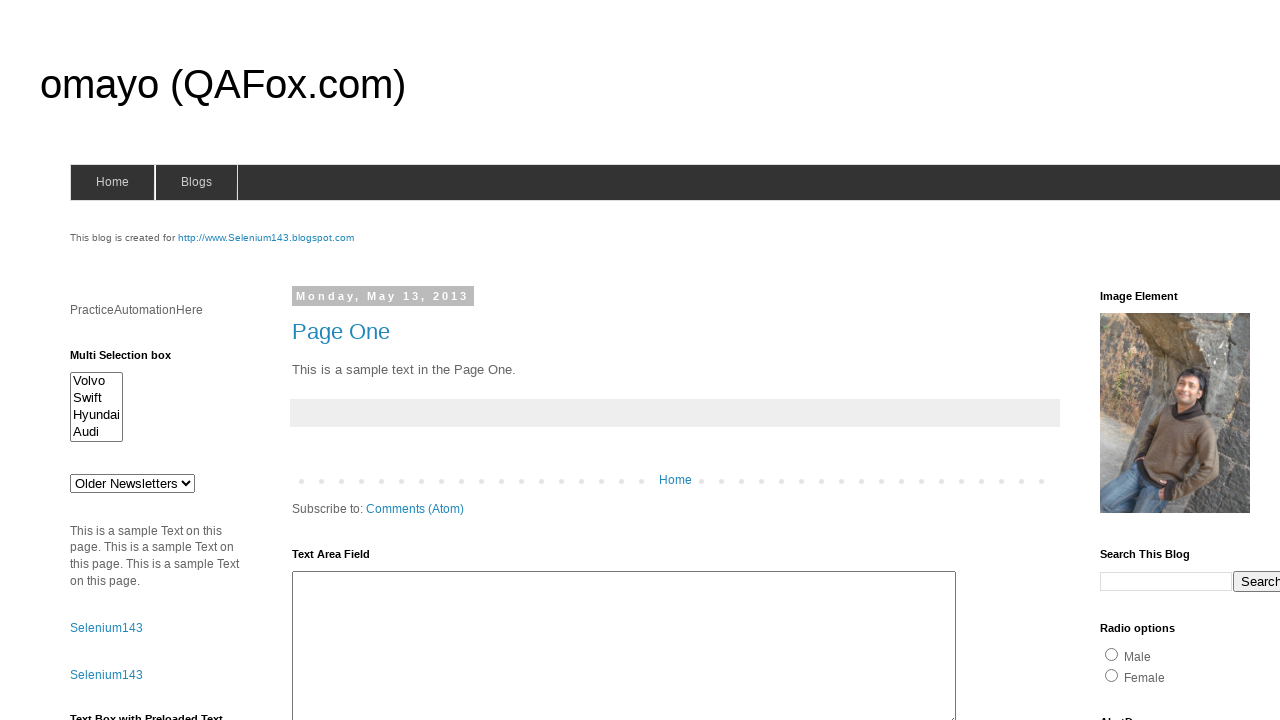

Verified button 2: 'Button2' is present on the page
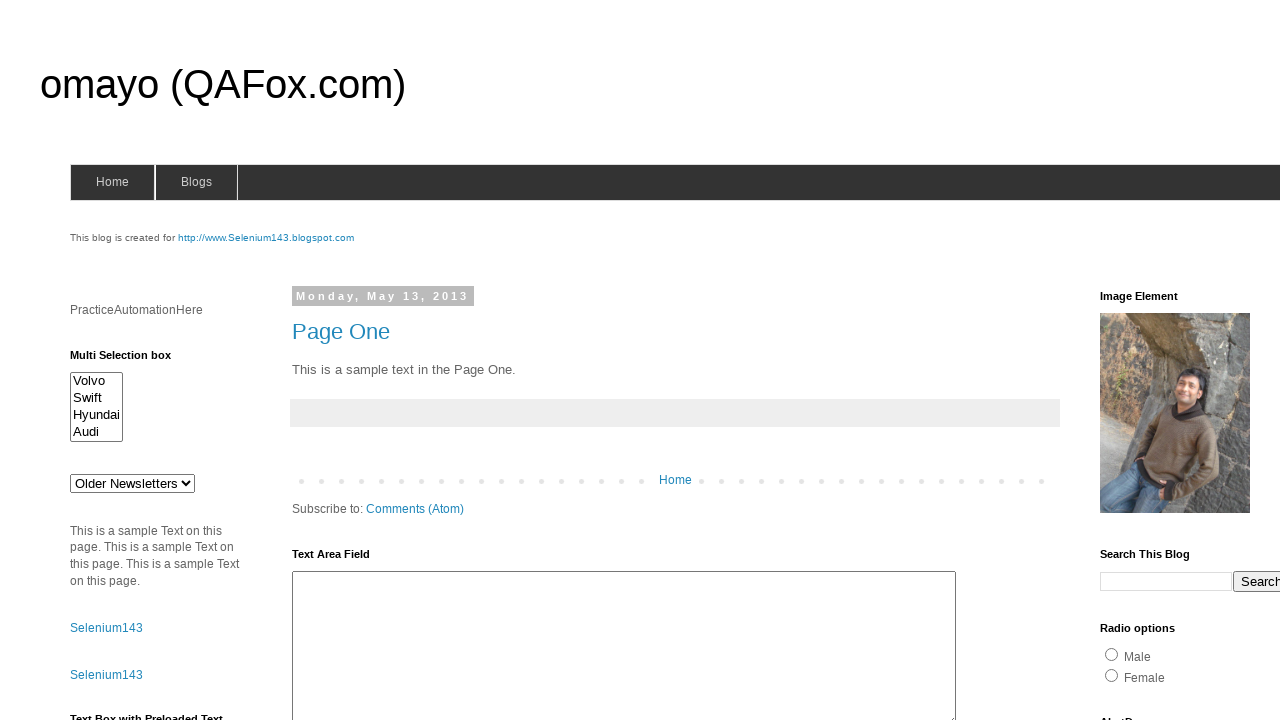

Verified button 3: 'Button1' is present on the page
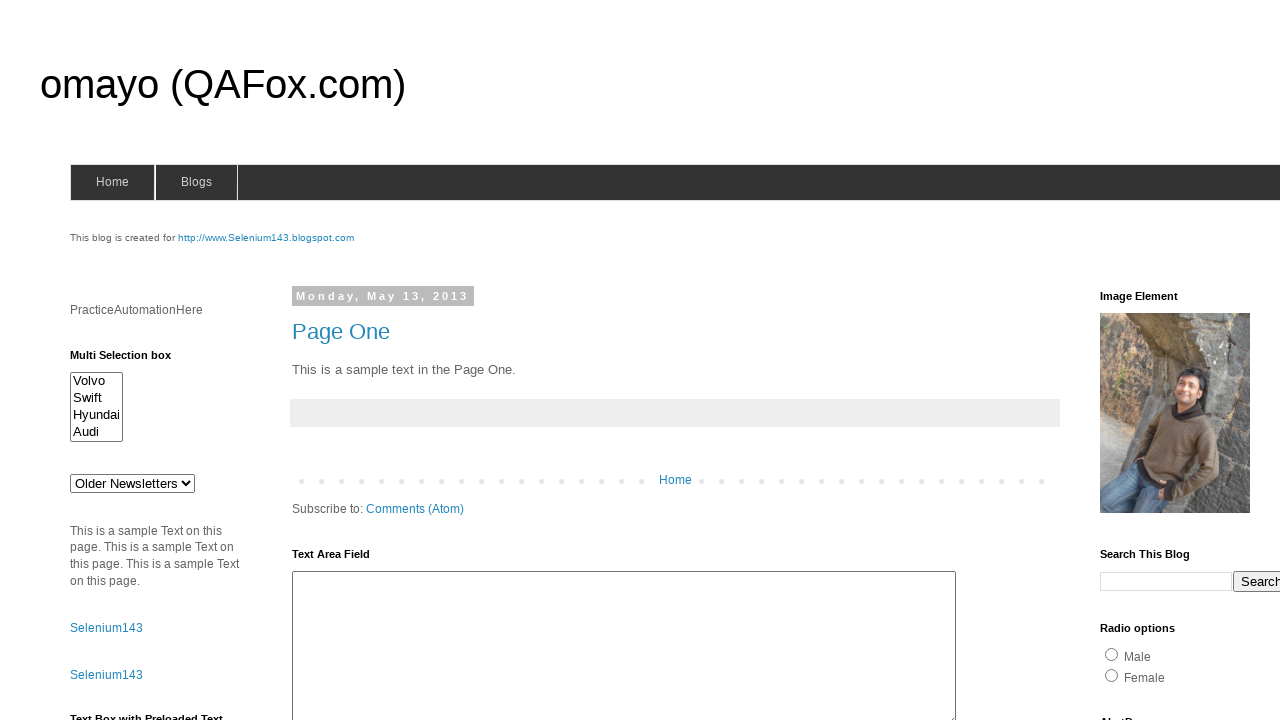

Verified button 4: 'Submit' is present on the page
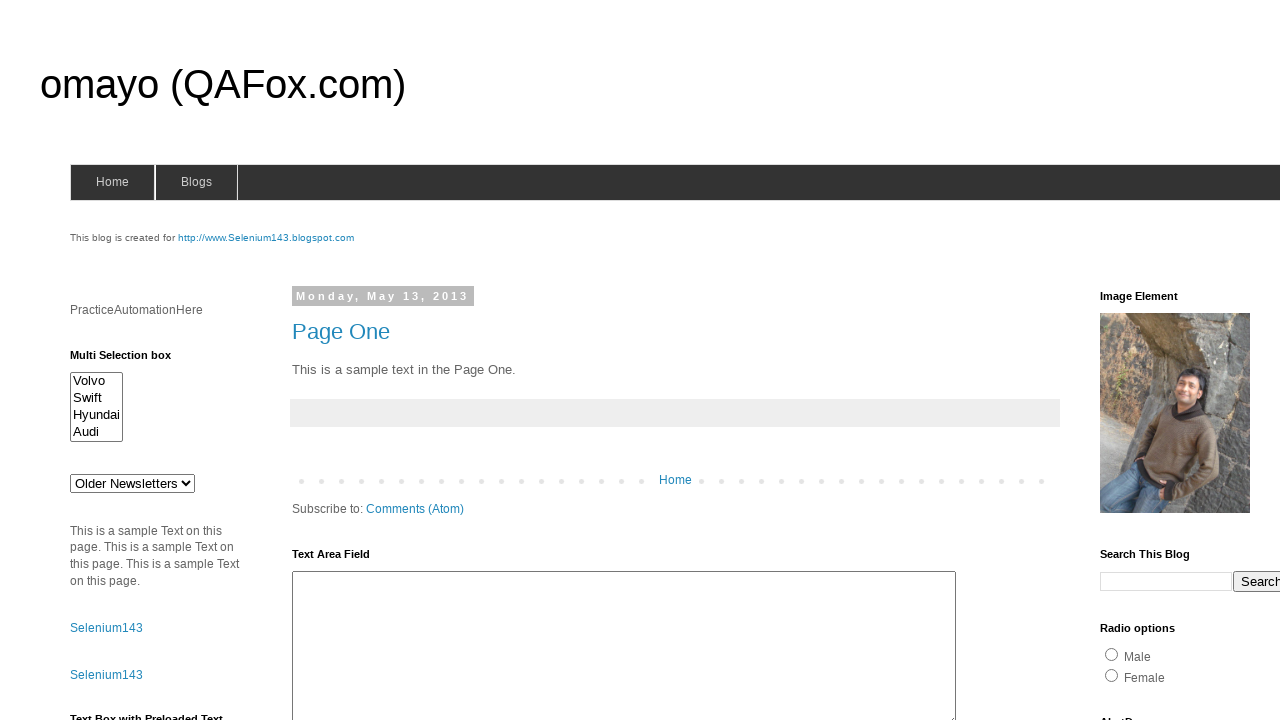

Verified button 5: 'Login' is present on the page
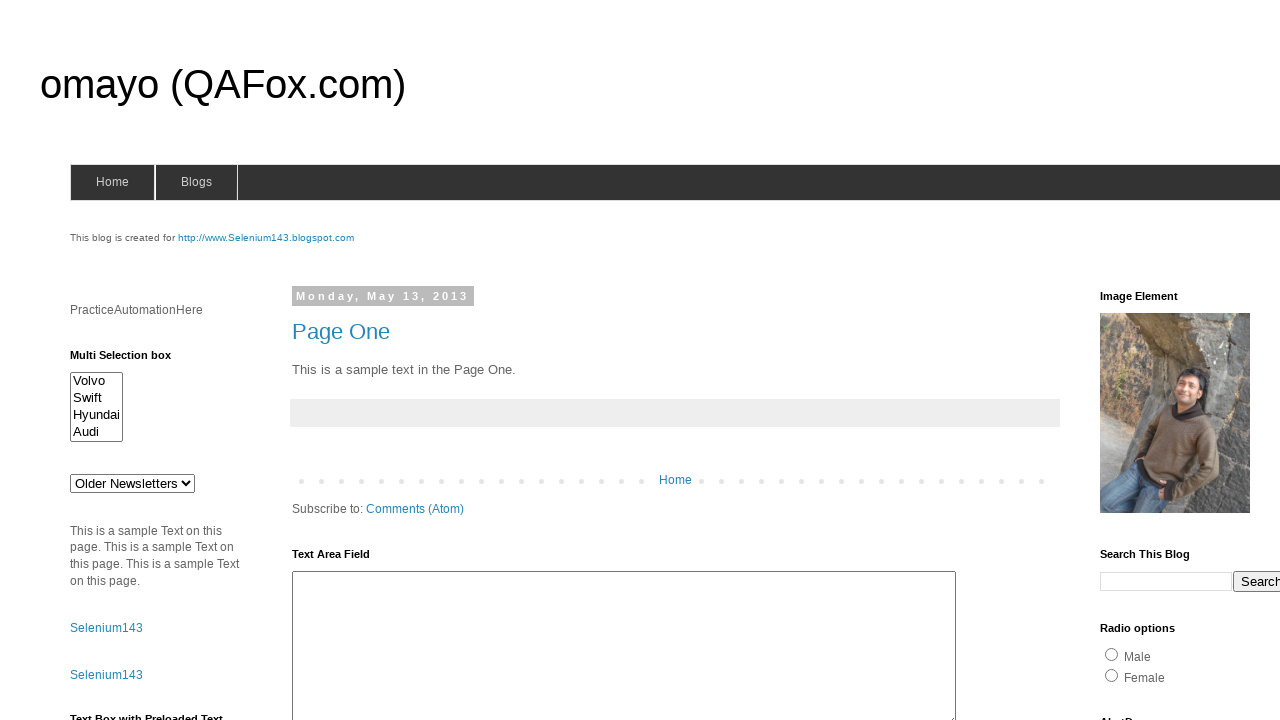

Verified button 6: 'Register' is present on the page
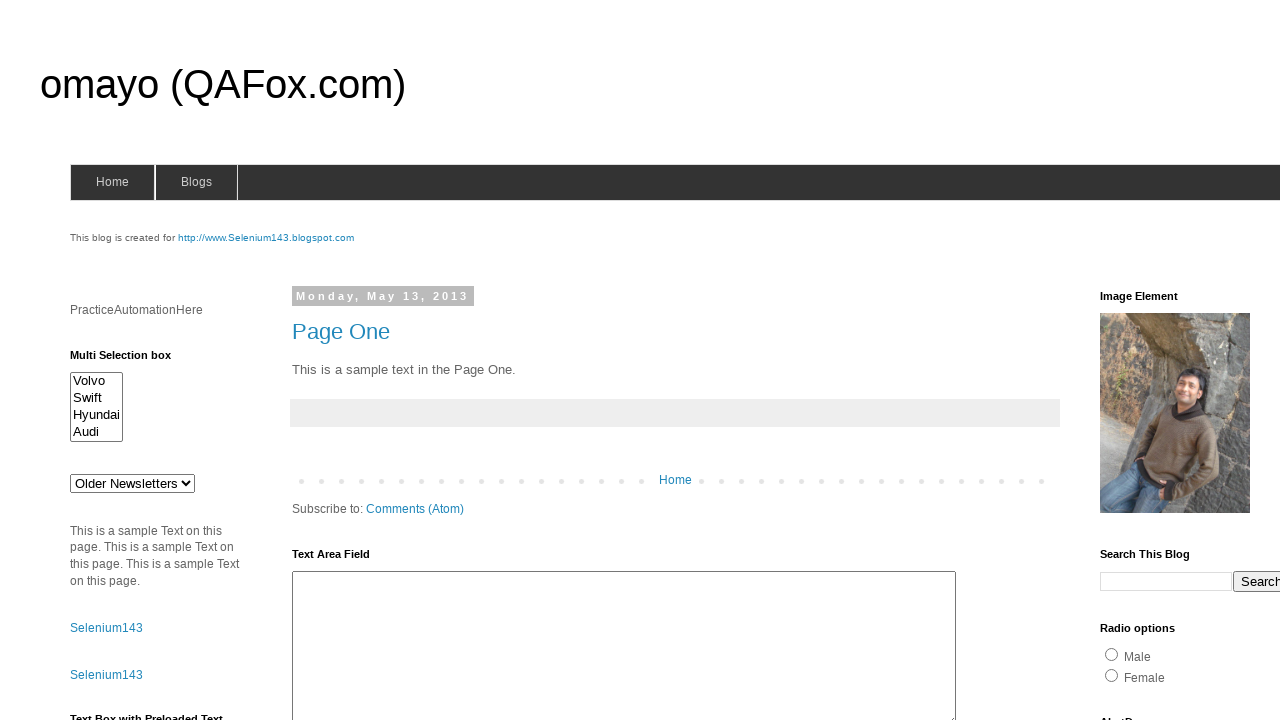

Verified button 7: 'My Button' is present on the page
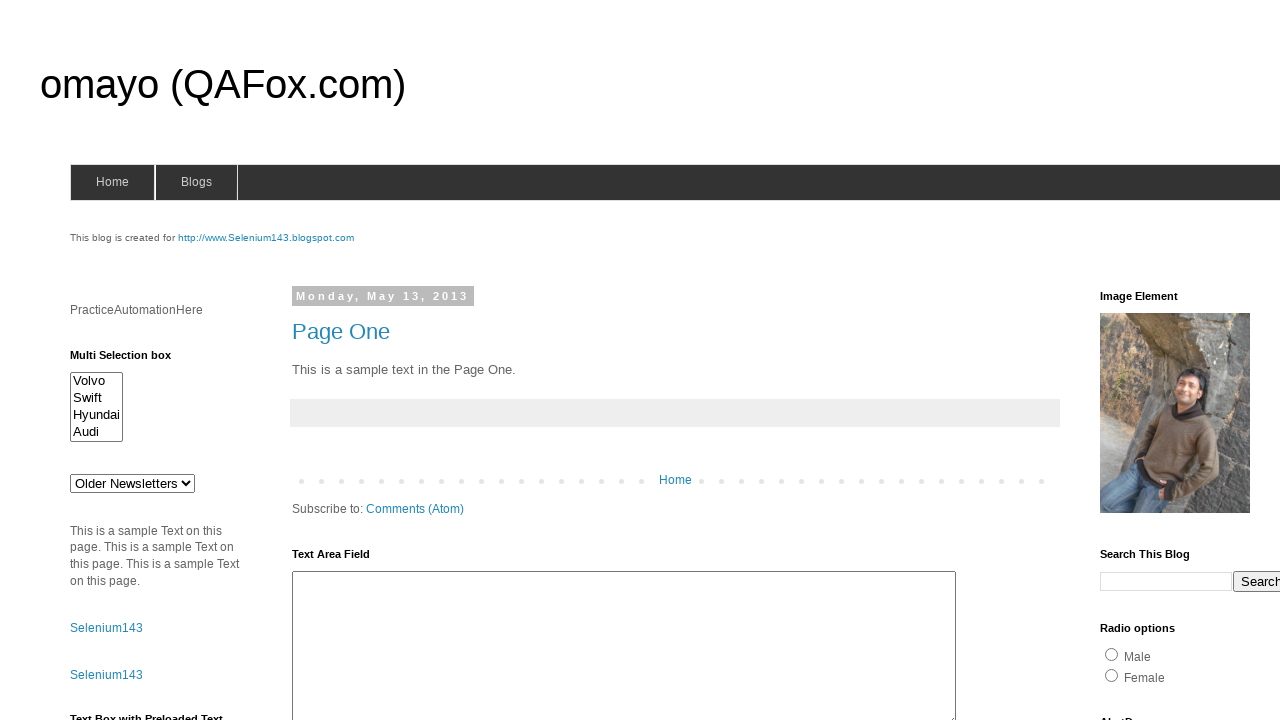

Verified button 8: 'Try it' is present on the page
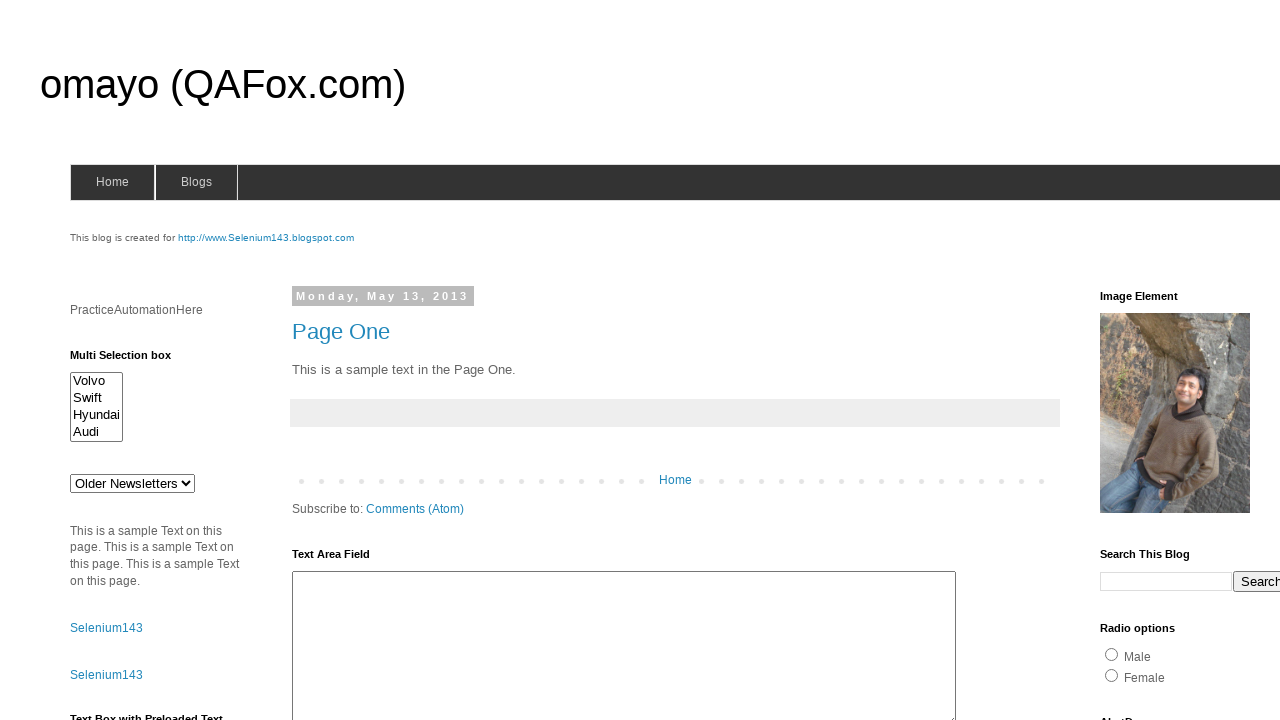

Verified button 9: 'Button X' is present on the page
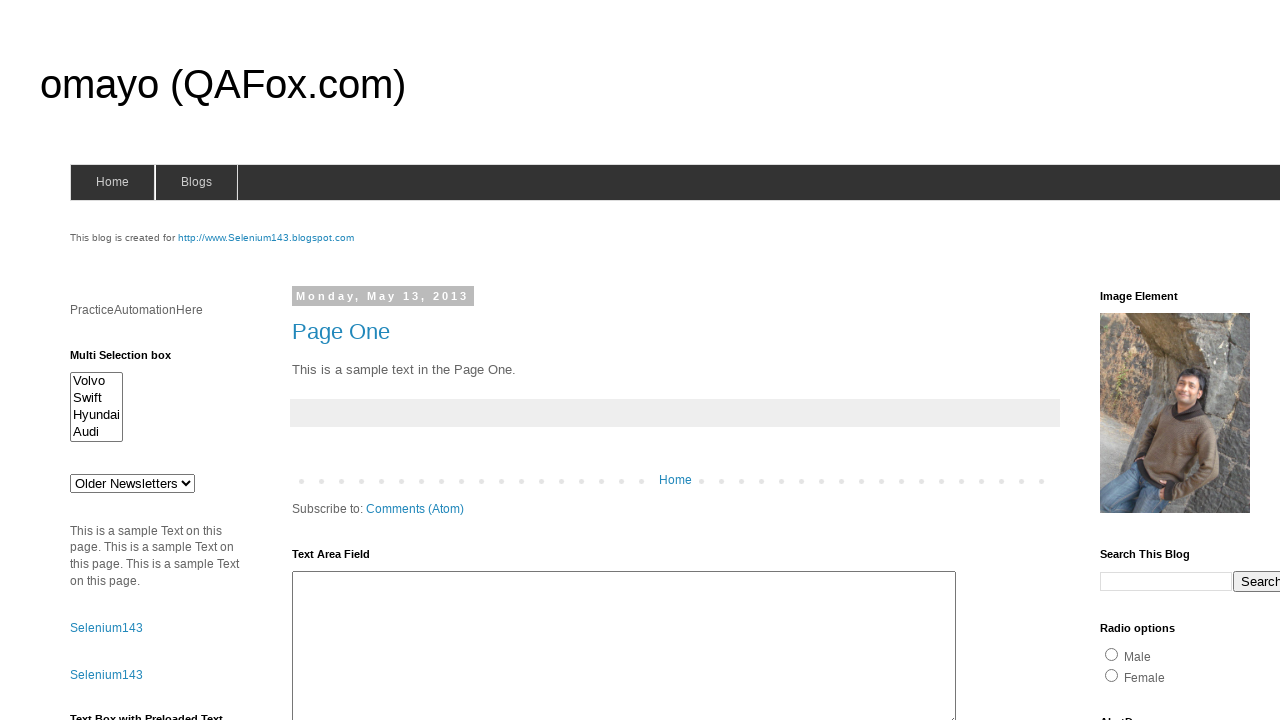

Verified button 10: 'Button Y' is present on the page
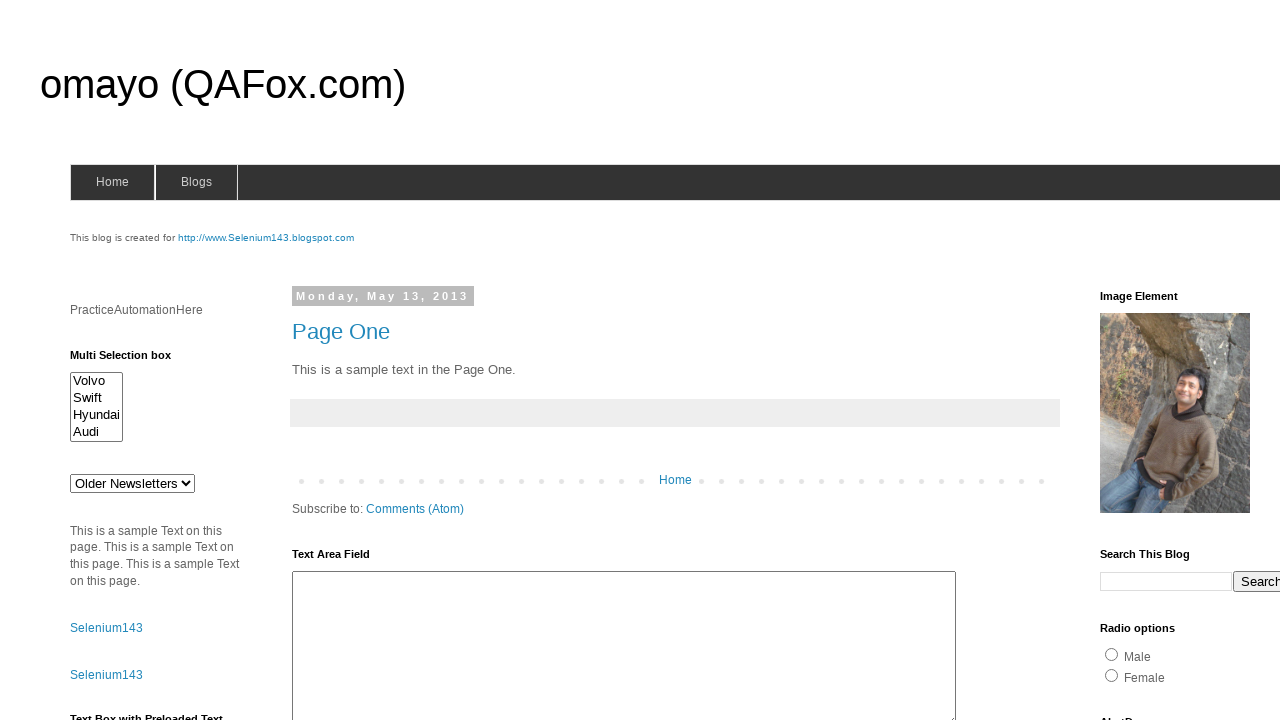

Verified button 11: ' Double click Here   ' is present on the page
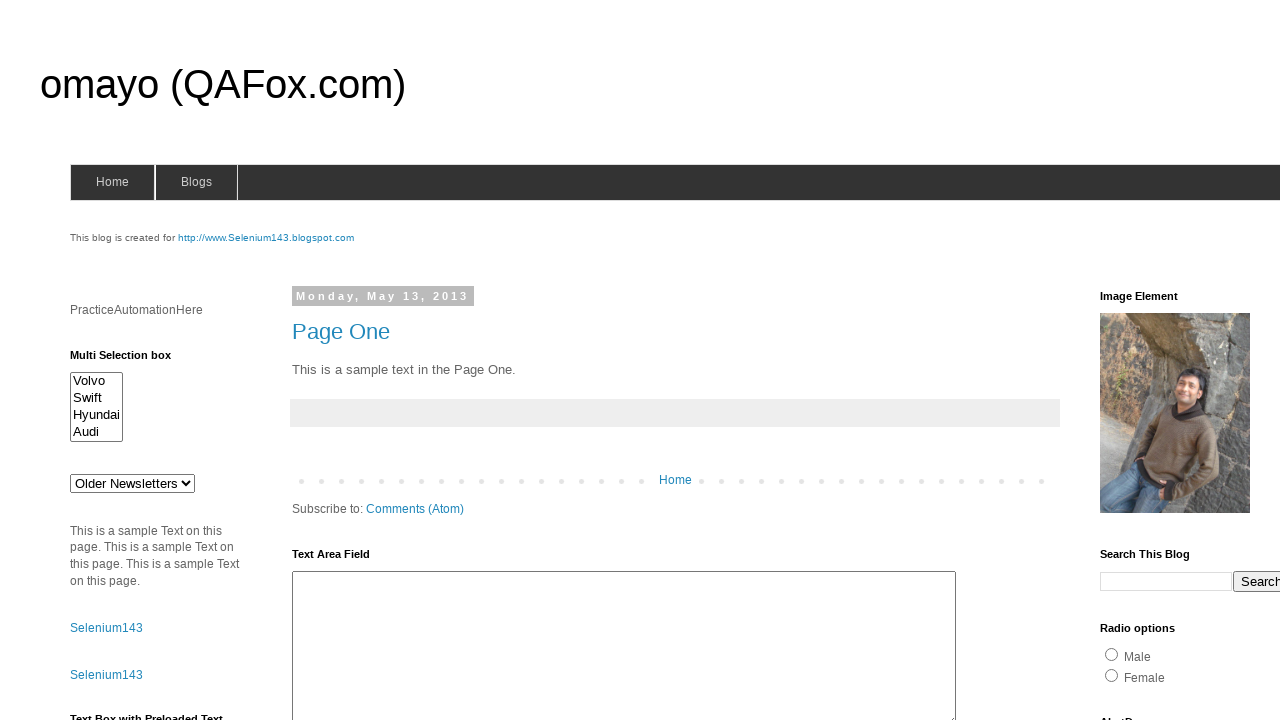

Verified button 12: 'Check this' is present on the page
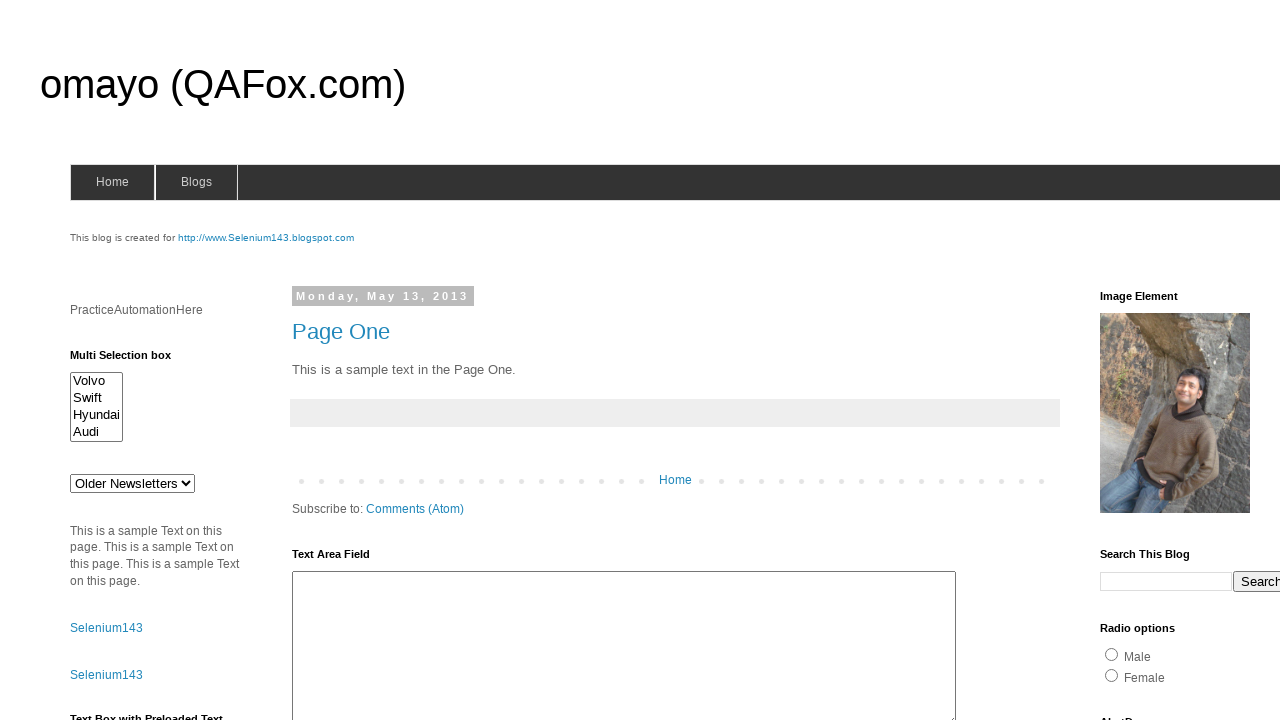

Verified button 13: 'Dropdown' is present on the page
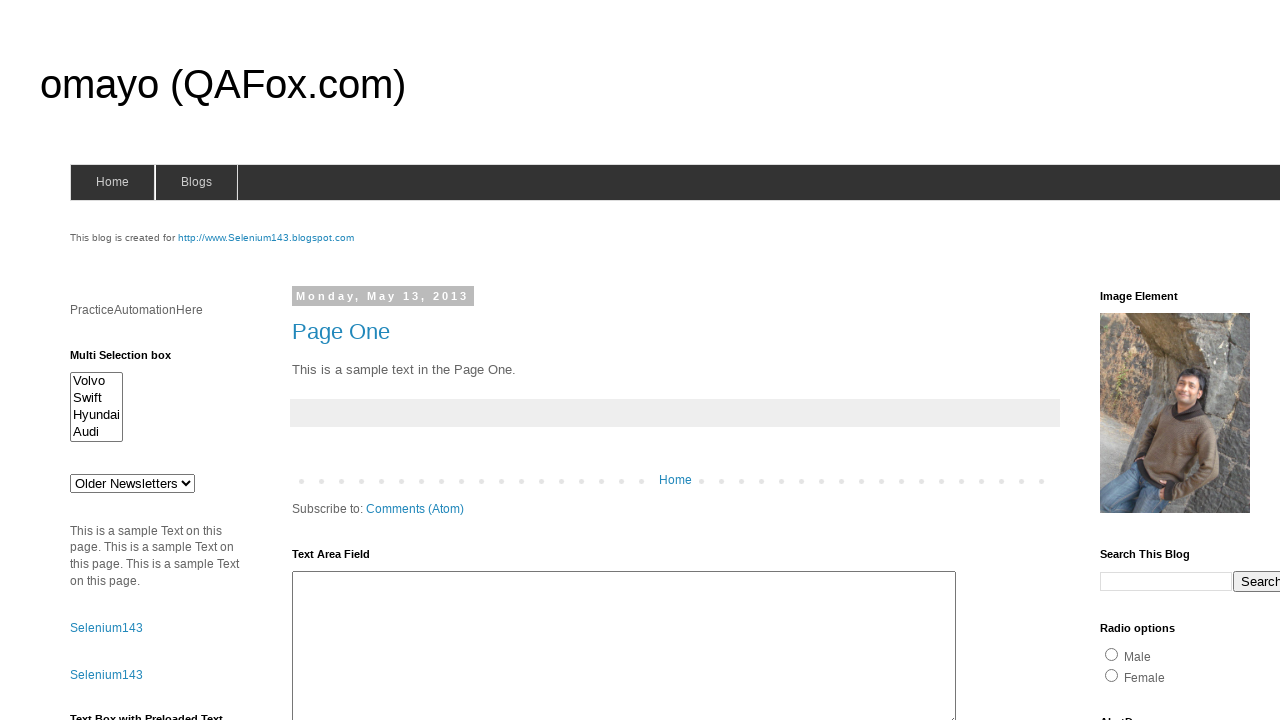

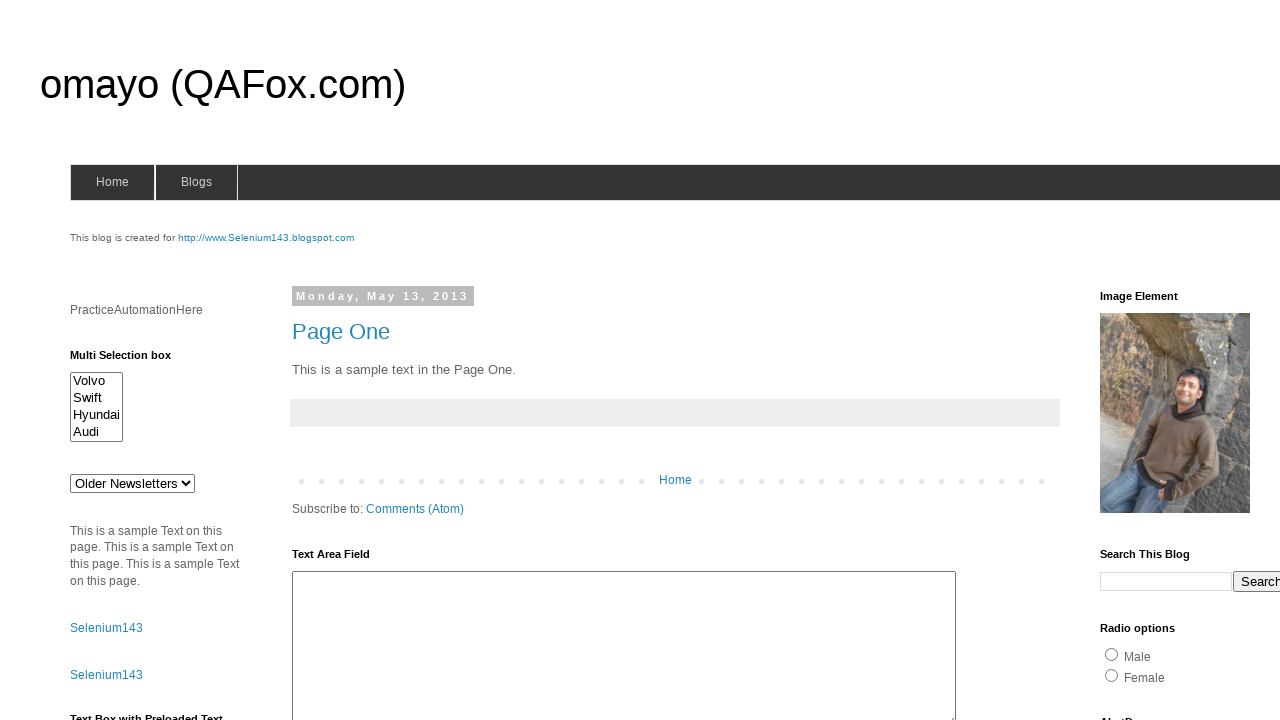